Tests the search functionality on 99 Bottles of Beer website by searching for a programming language name and verifying that results contain the search term

Starting URL: https://www.99-bottles-of-beer.net

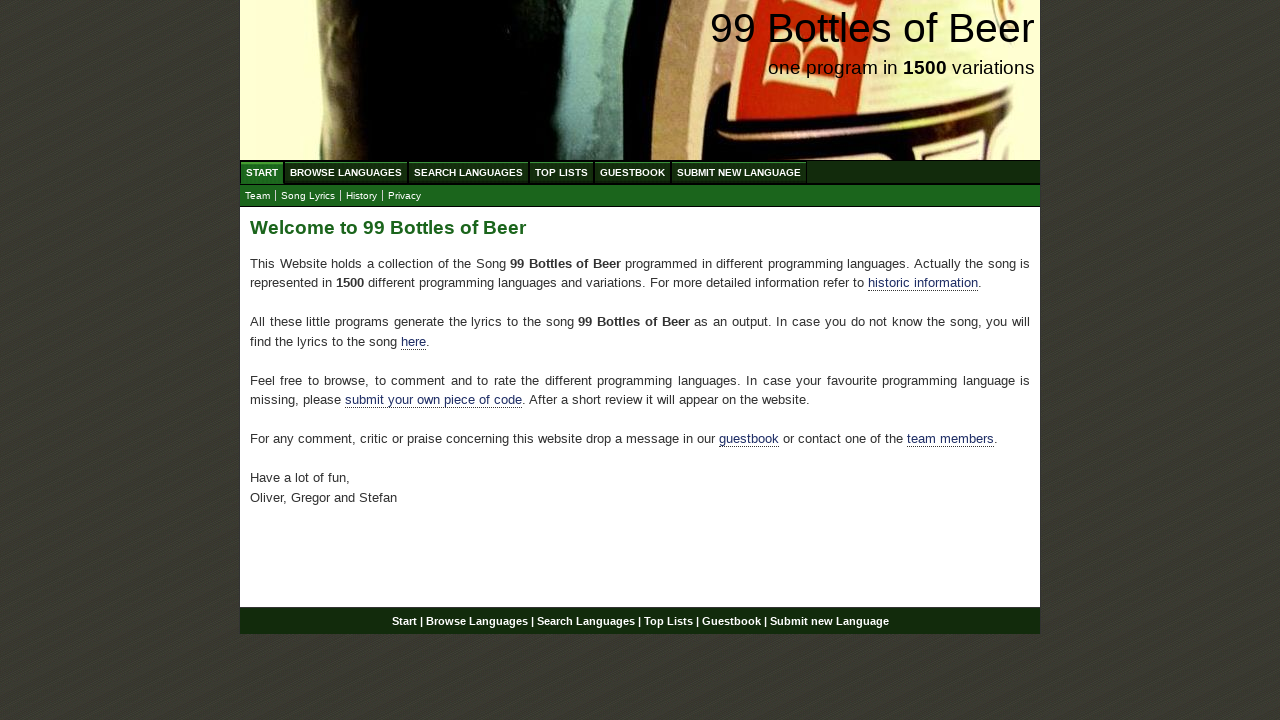

Clicked on Search Languages menu item at (468, 172) on xpath=//ul[@id='menu']/li/a[@href='/search.html']
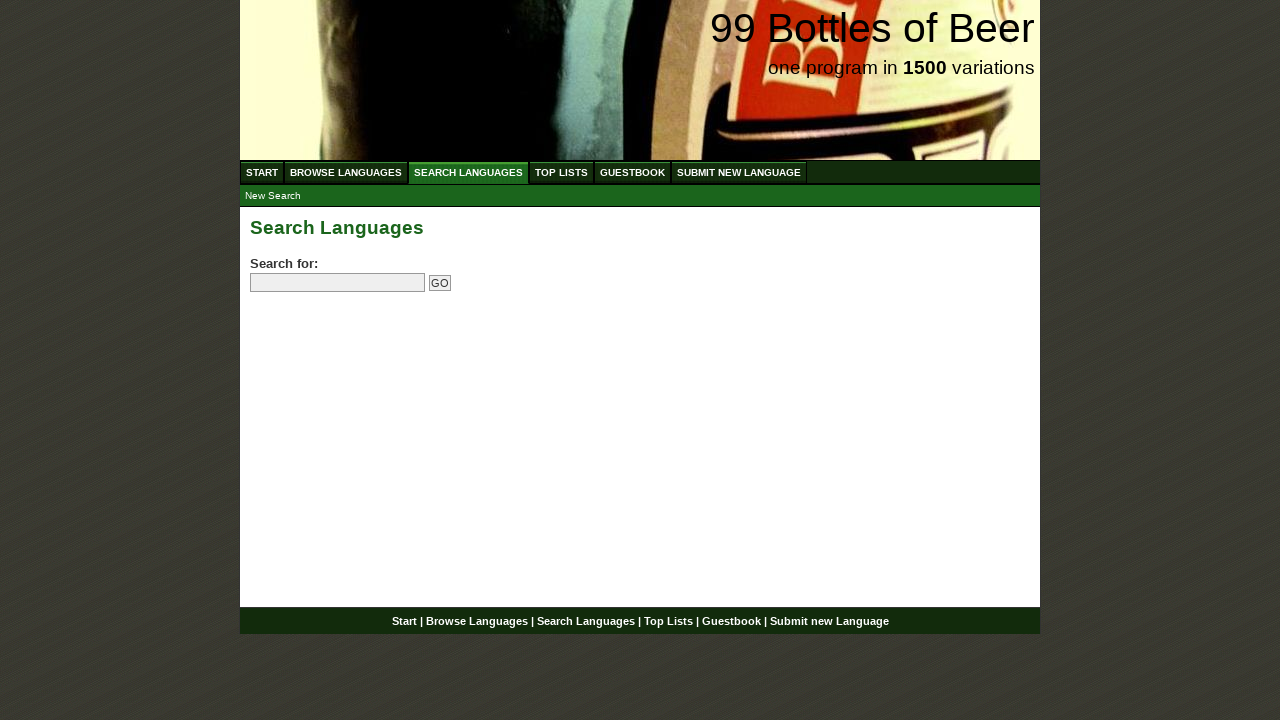

Clicked on search field at (338, 283) on input[name='search']
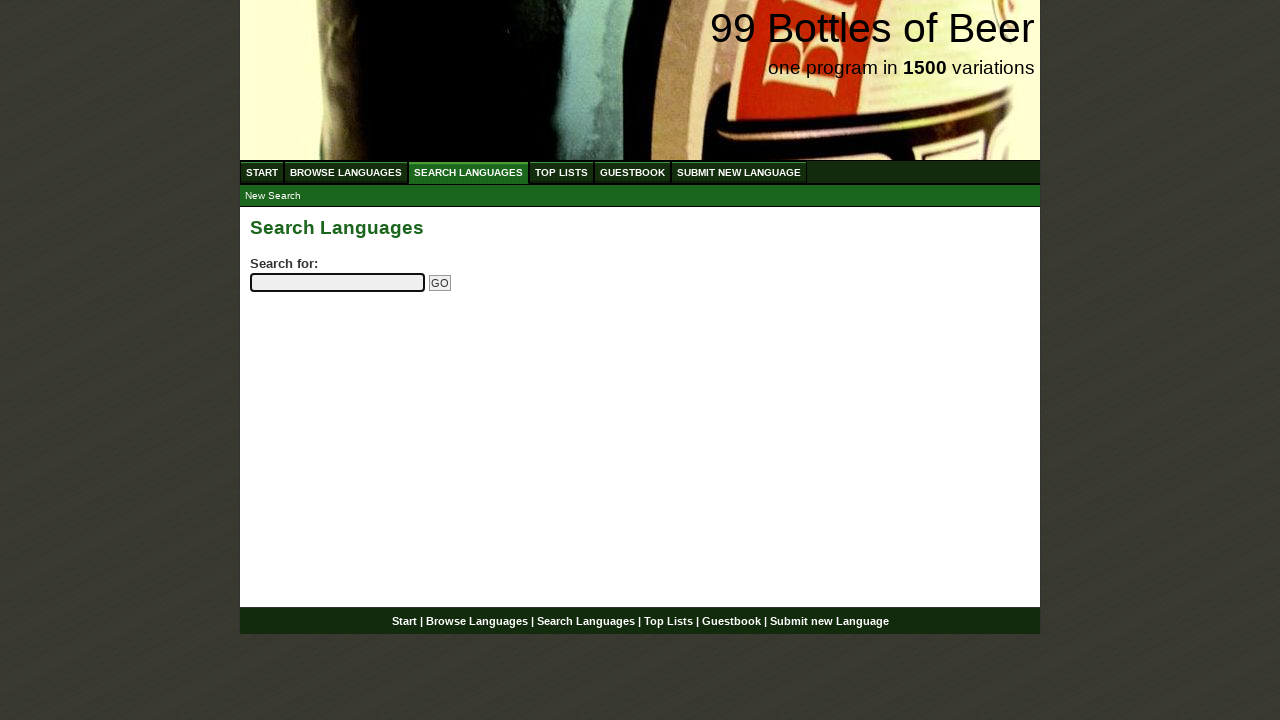

Filled search field with 'python' on input[name='search']
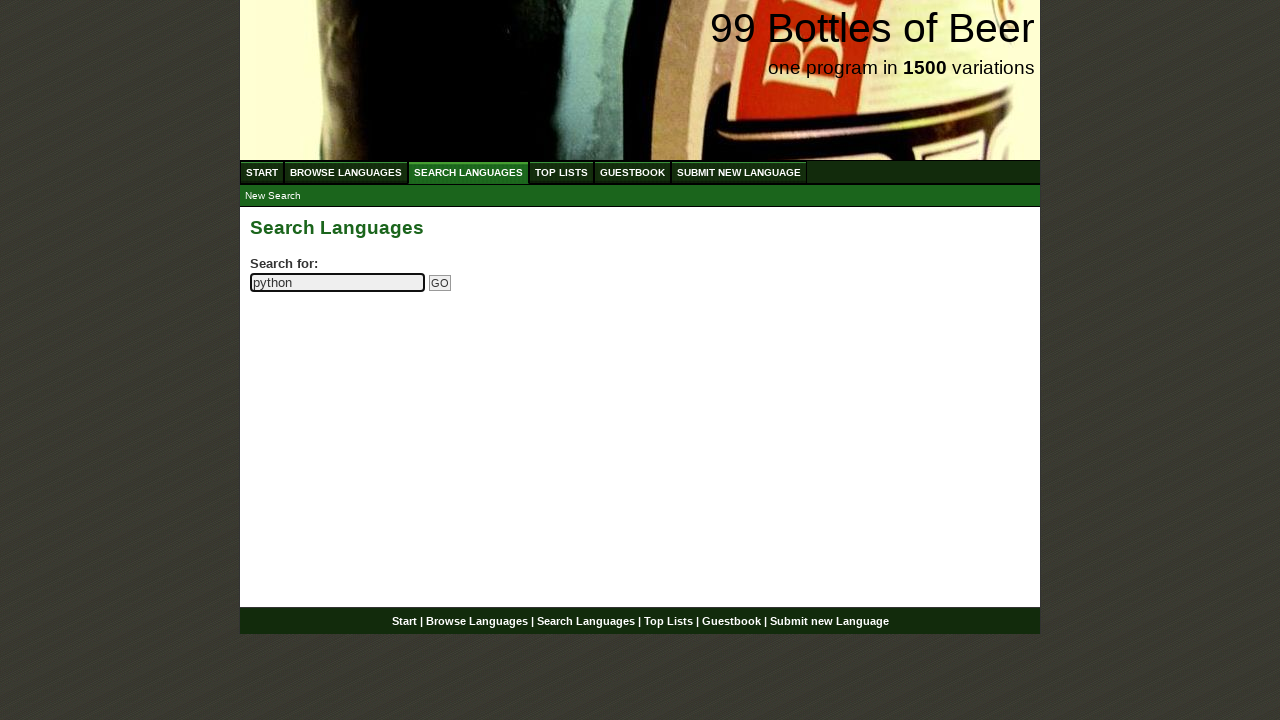

Clicked submit button to search for 'python' at (440, 283) on input[name='submitsearch']
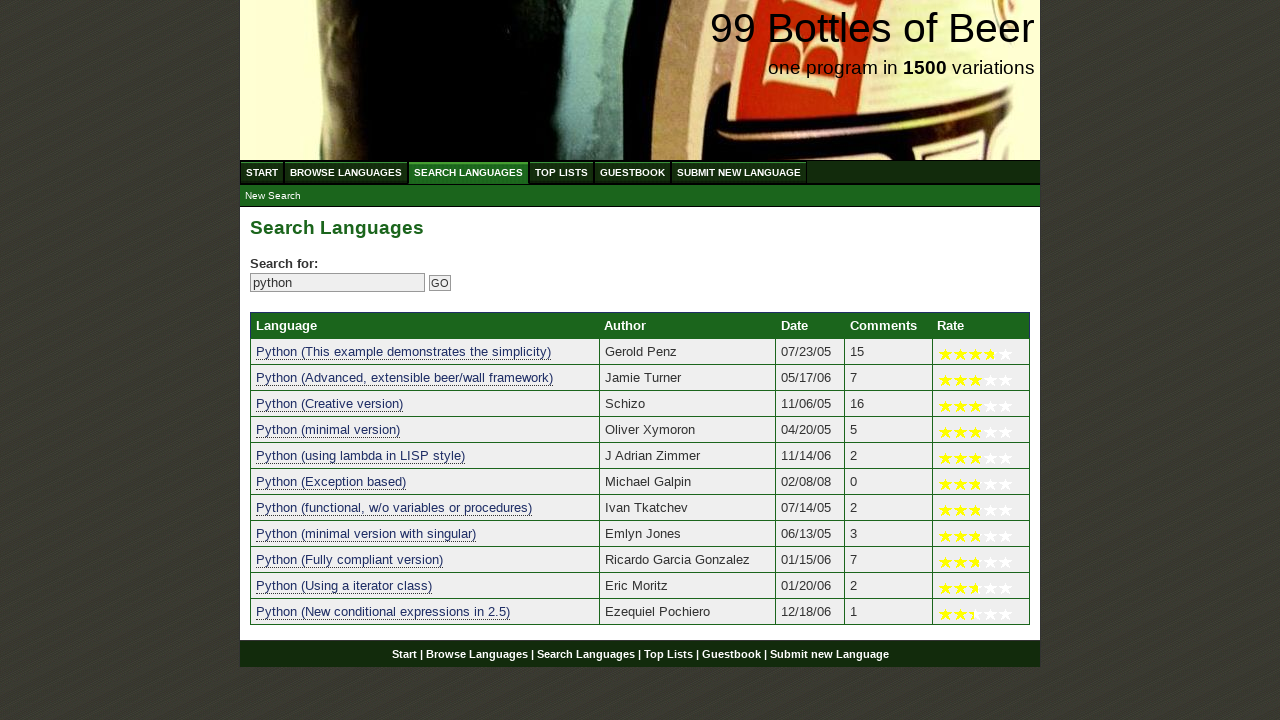

Search results table loaded successfully
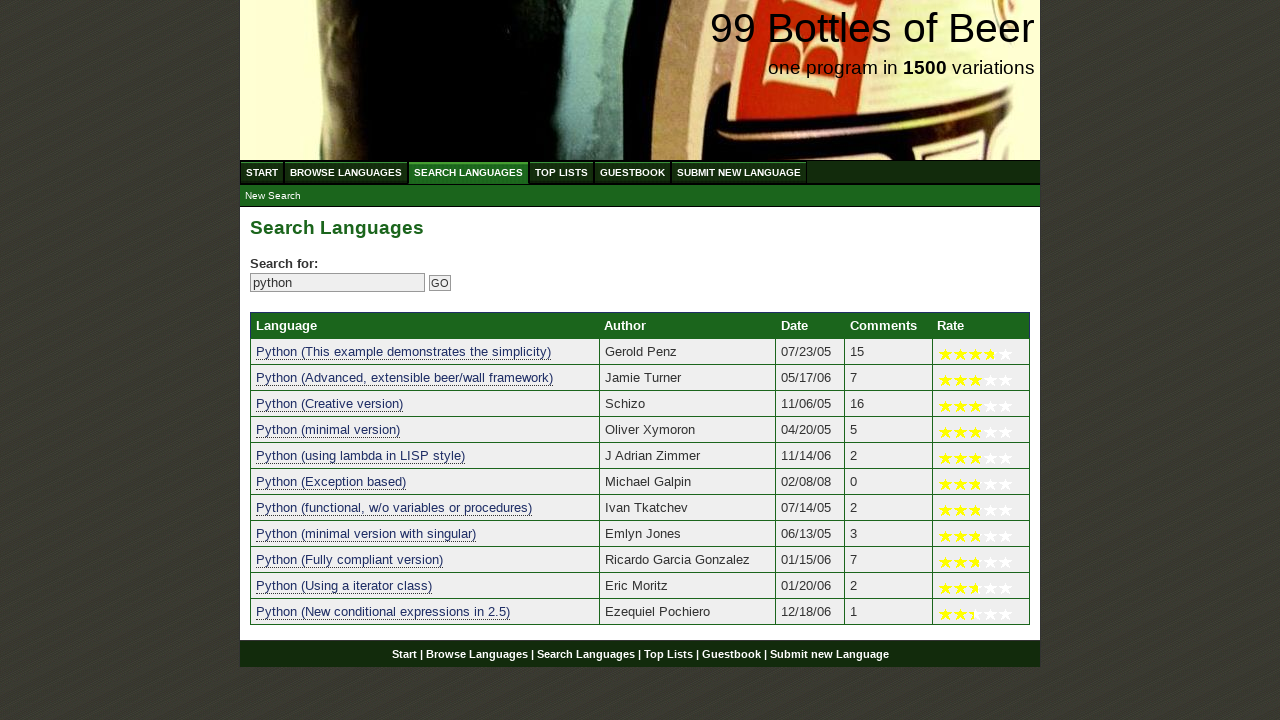

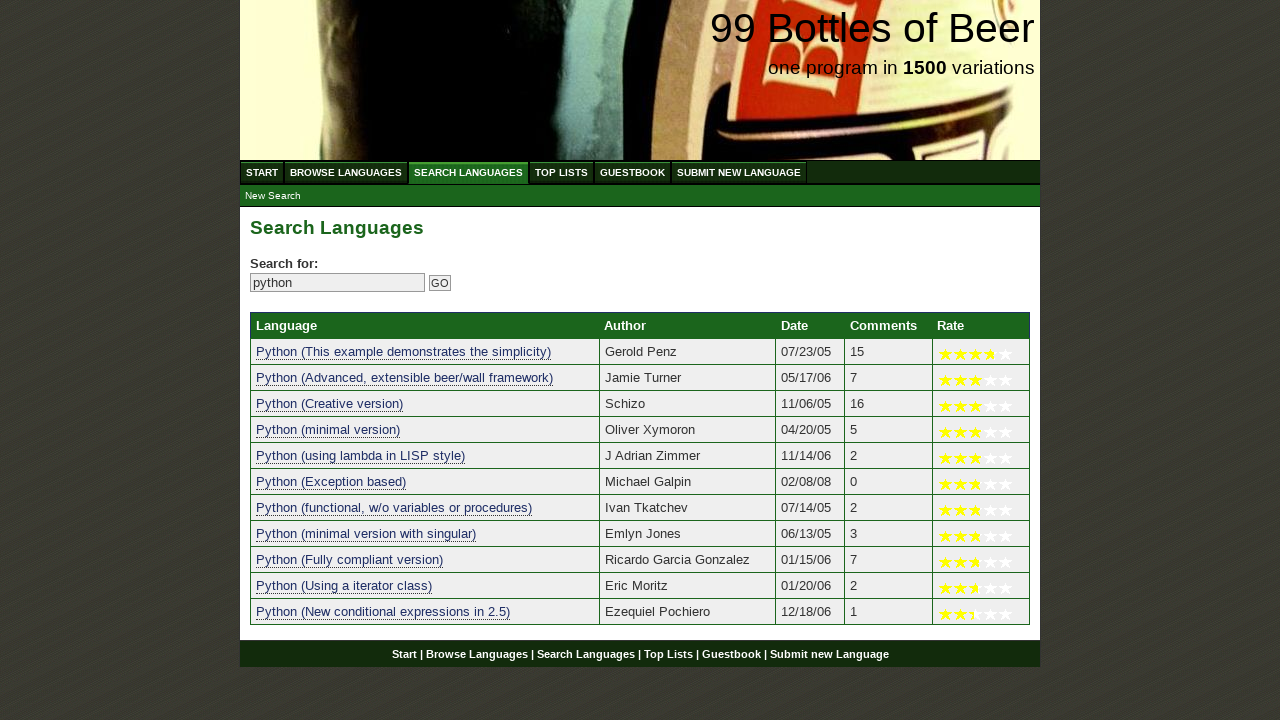